Tests multi-select functionality on jQuery UI selectable demo by using Ctrl+click to select multiple items

Starting URL: https://jqueryui.com/selectable/

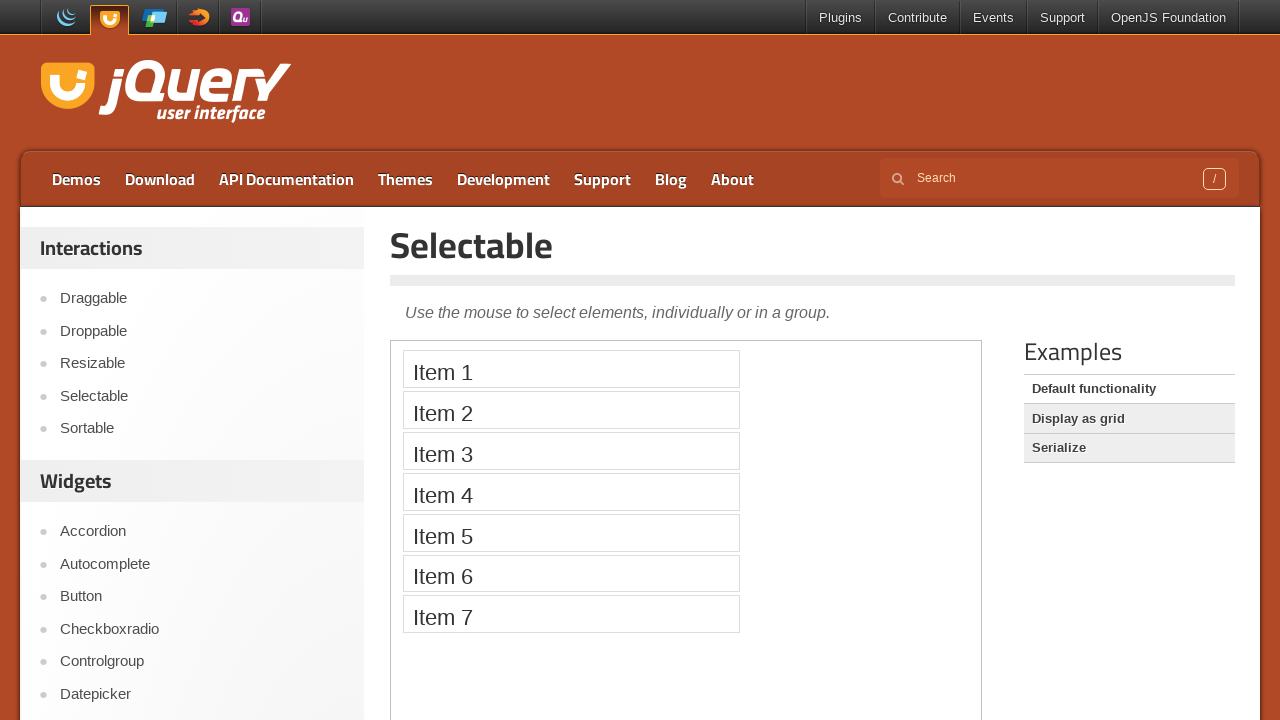

Located iframe containing jQuery UI selectable demo
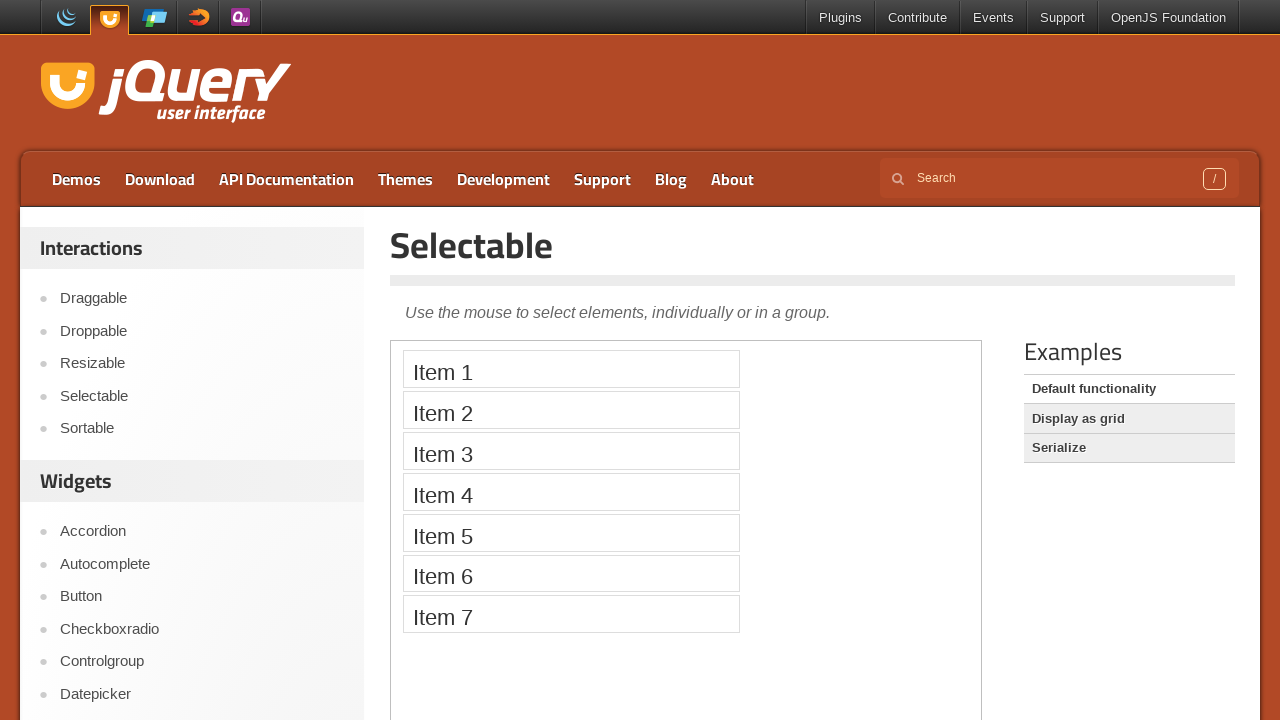

Located all selectable items (Item 1-7) in the demo
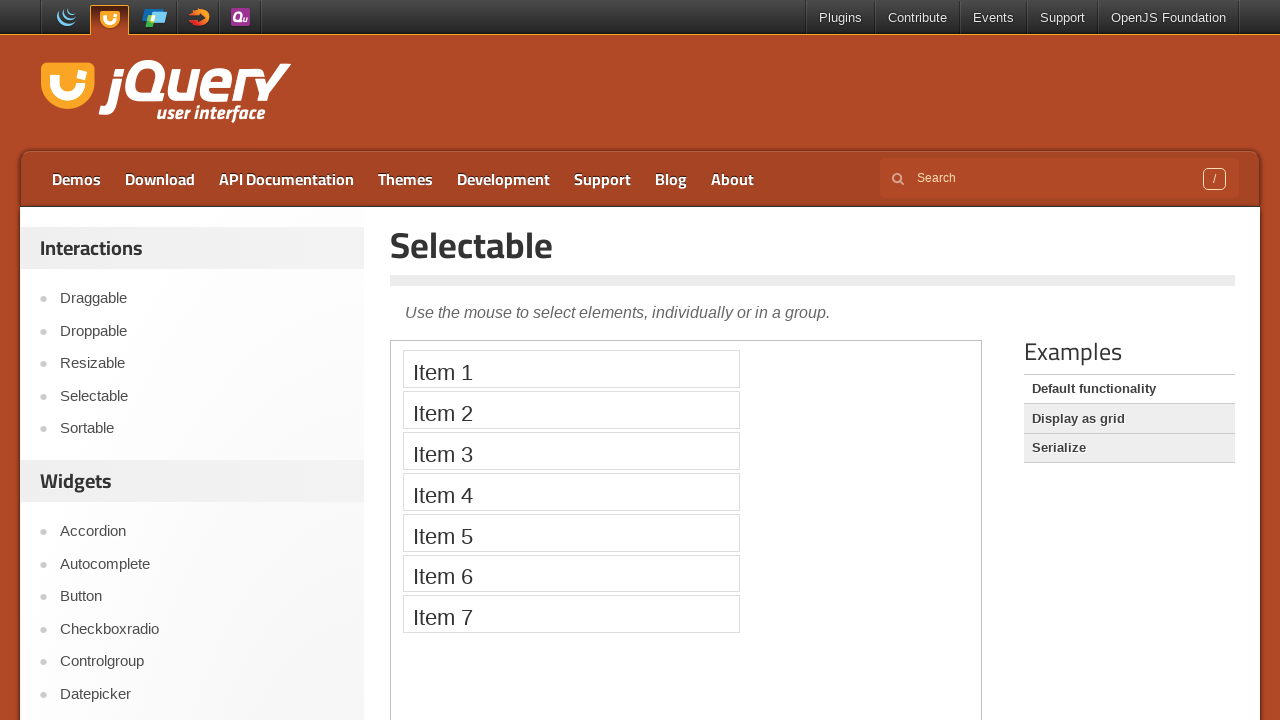

Pressed and held Ctrl key for multi-select mode
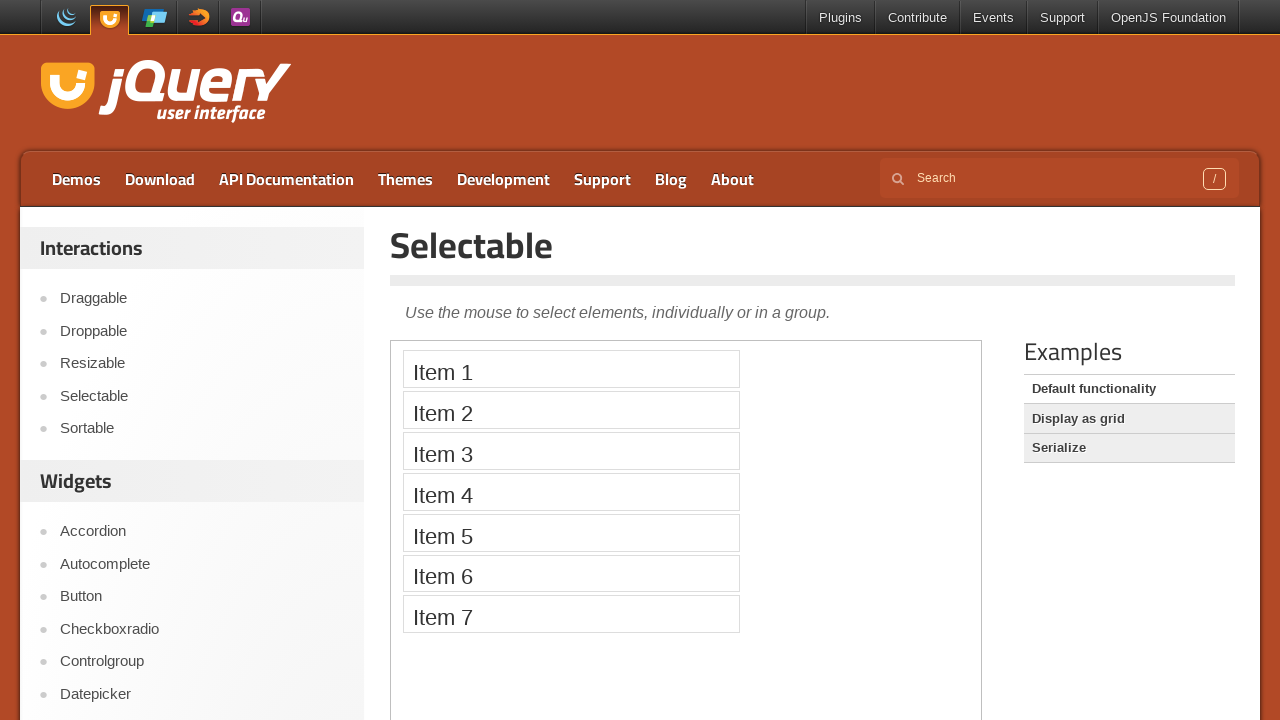

Ctrl+clicked Item 1 at (571, 369) on iframe >> nth=0 >> internal:control=enter-frame >> xpath=//li[text()='Item 1']
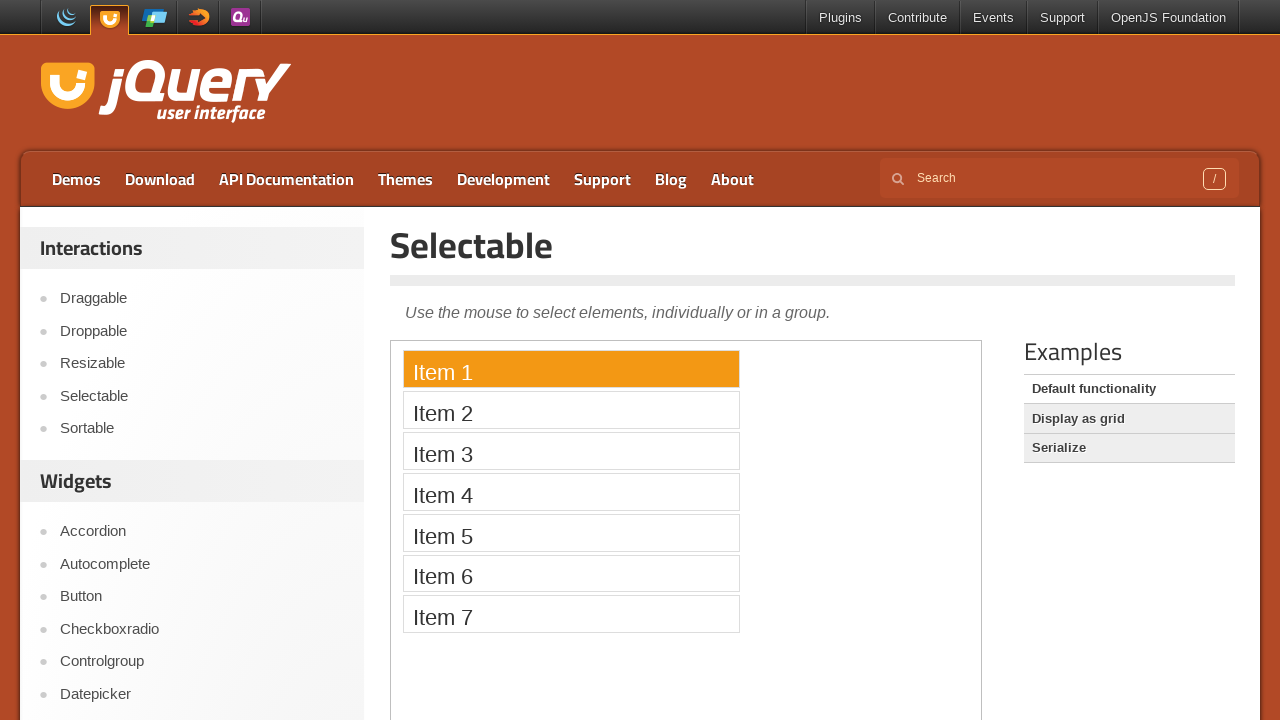

Ctrl+clicked Item 2 at (571, 410) on iframe >> nth=0 >> internal:control=enter-frame >> xpath=//li[text()='Item 2']
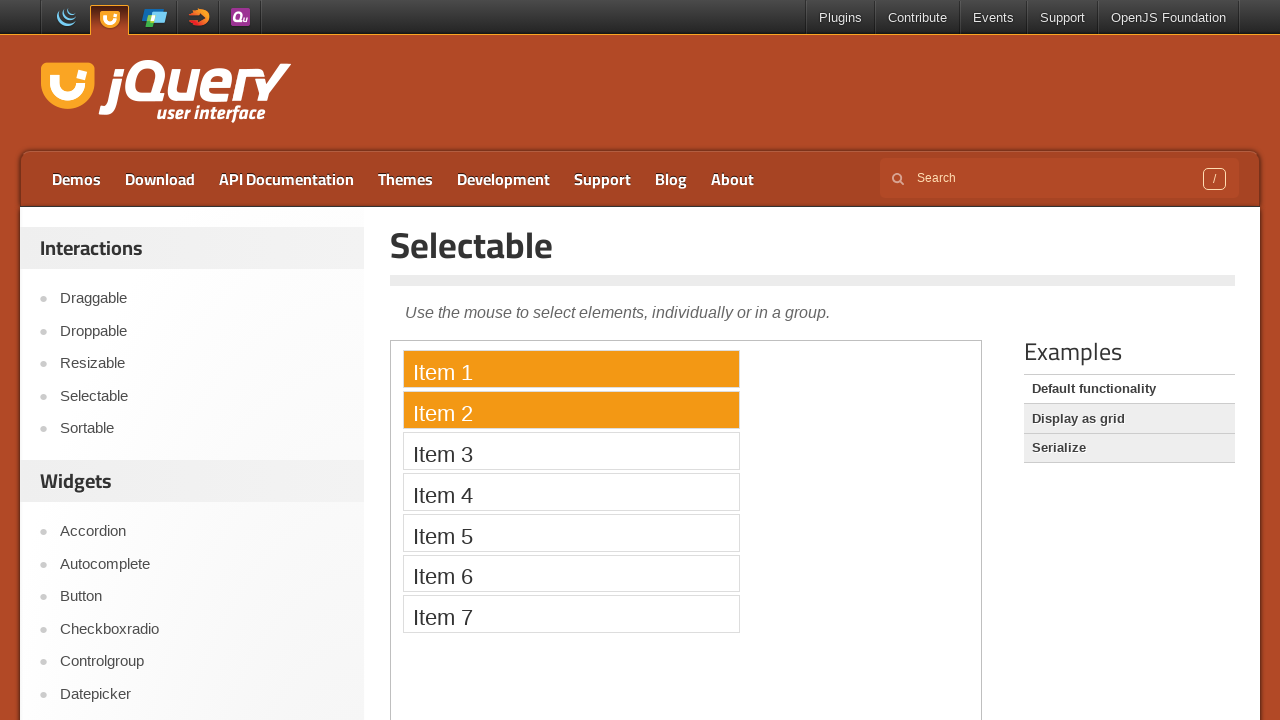

Ctrl+clicked Item 3 at (571, 451) on iframe >> nth=0 >> internal:control=enter-frame >> xpath=//li[text()='Item 3']
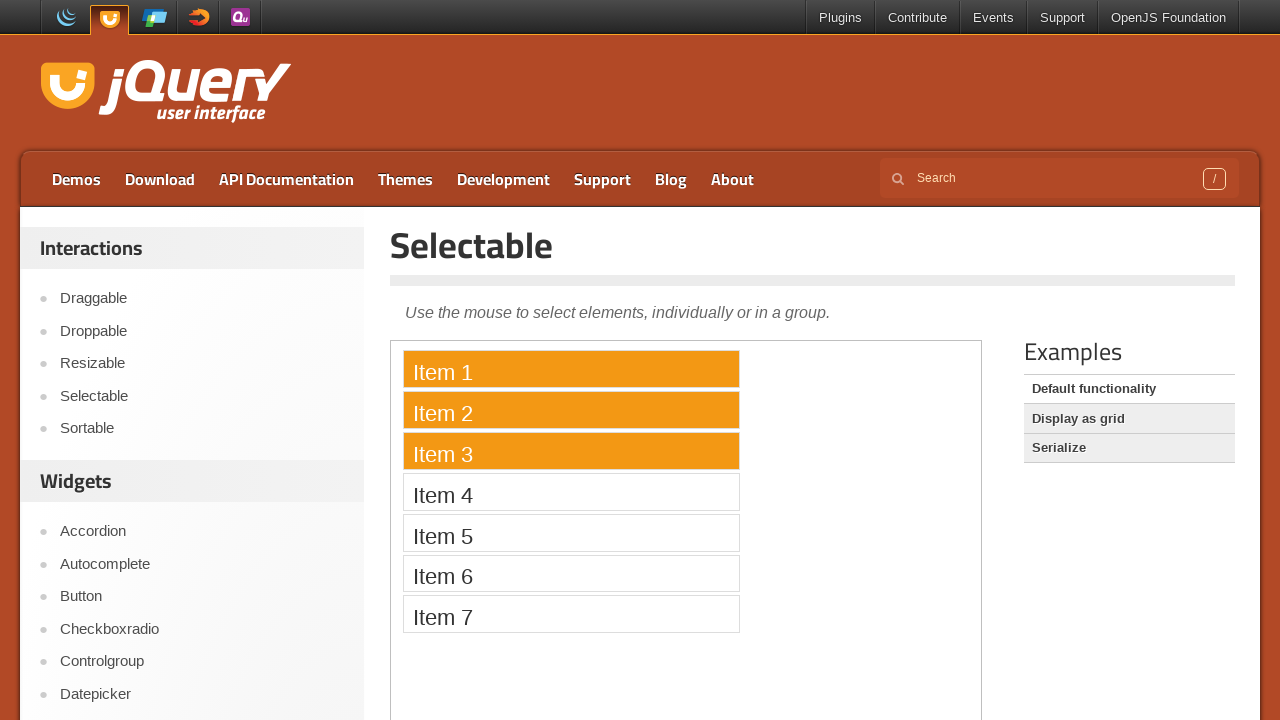

Ctrl+clicked Item 4 at (571, 492) on iframe >> nth=0 >> internal:control=enter-frame >> xpath=//li[text()='Item 4']
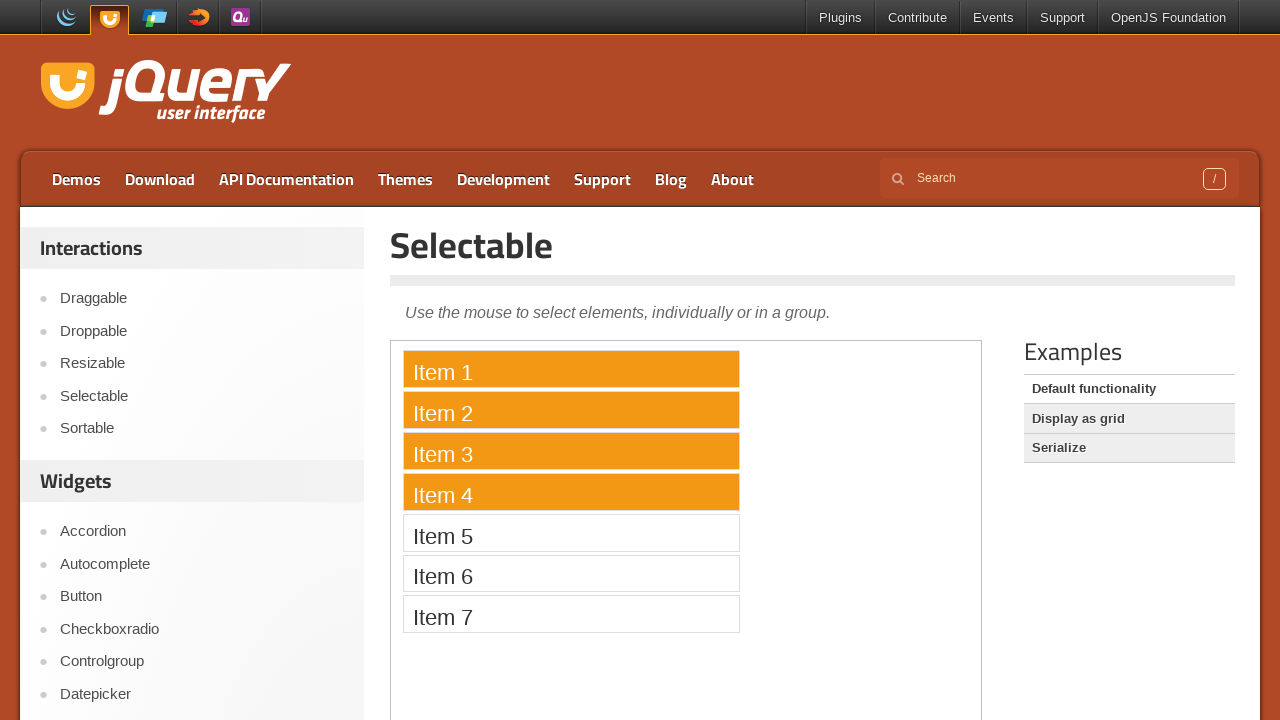

Ctrl+clicked Item 5 at (571, 532) on iframe >> nth=0 >> internal:control=enter-frame >> xpath=//li[text()='Item 5']
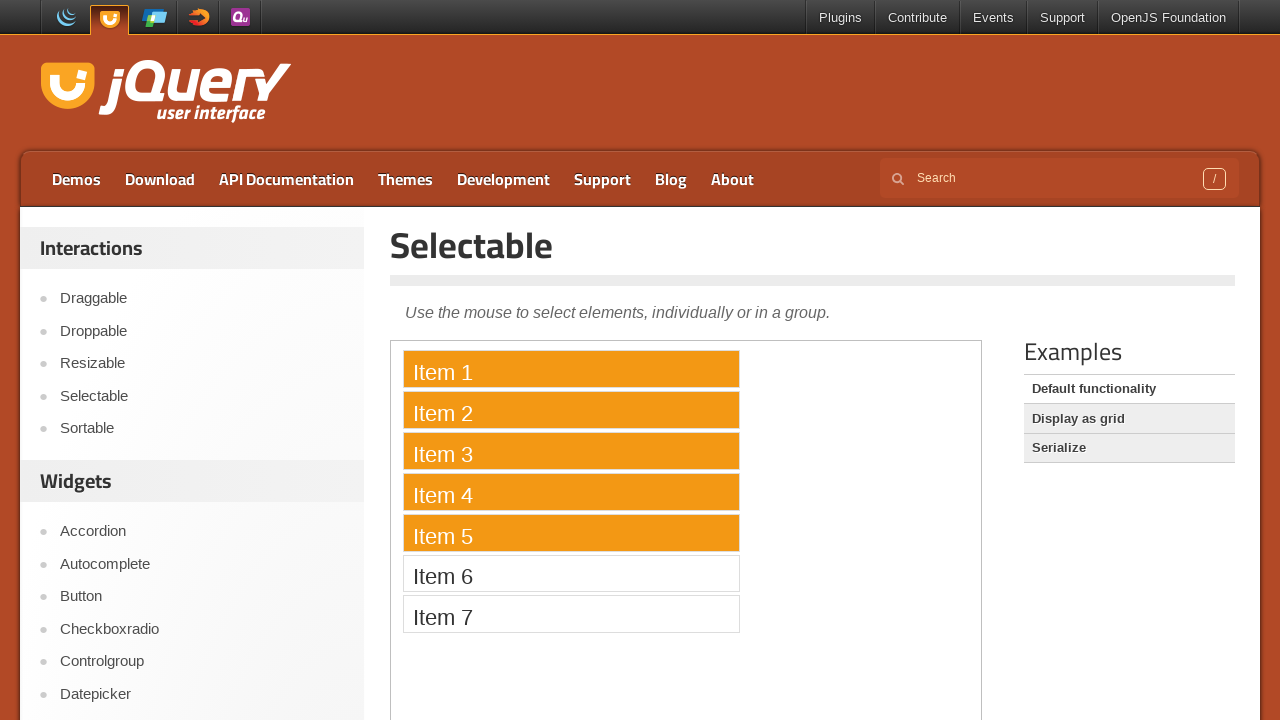

Ctrl+clicked Item 6 at (571, 573) on iframe >> nth=0 >> internal:control=enter-frame >> xpath=//li[text()='Item 6']
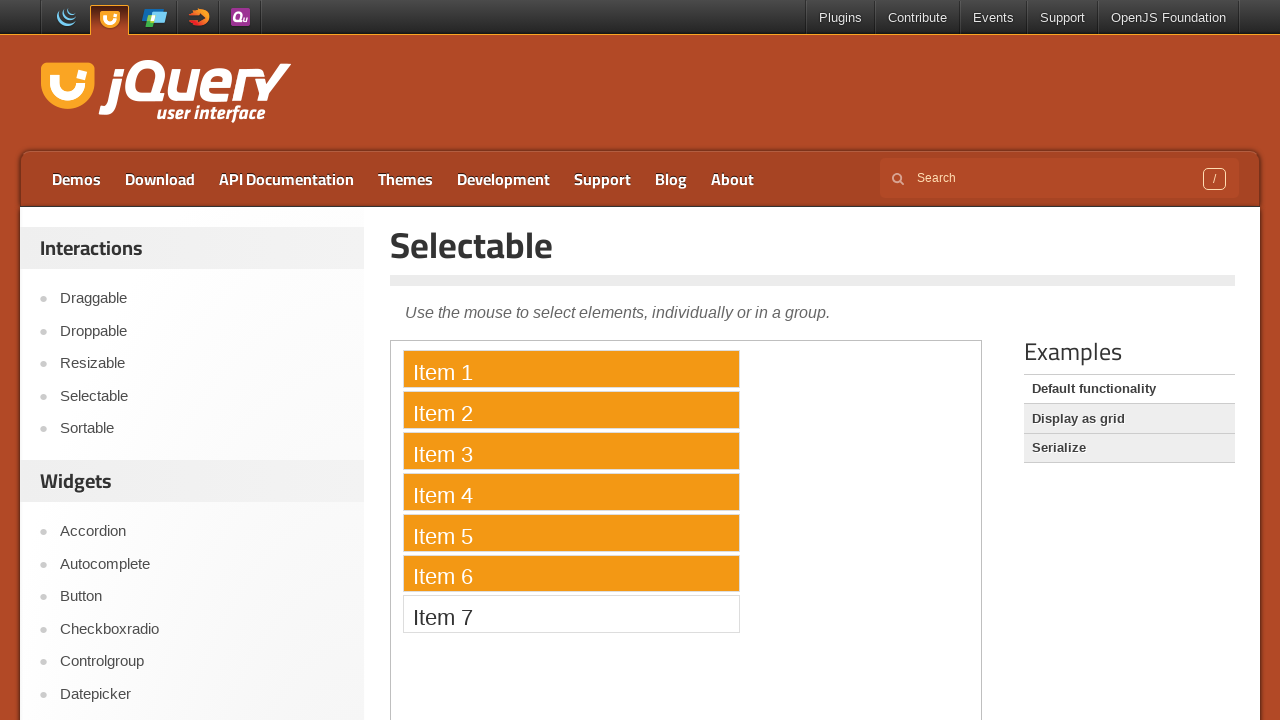

Ctrl+clicked Item 7 at (571, 614) on iframe >> nth=0 >> internal:control=enter-frame >> xpath=//li[text()='Item 7']
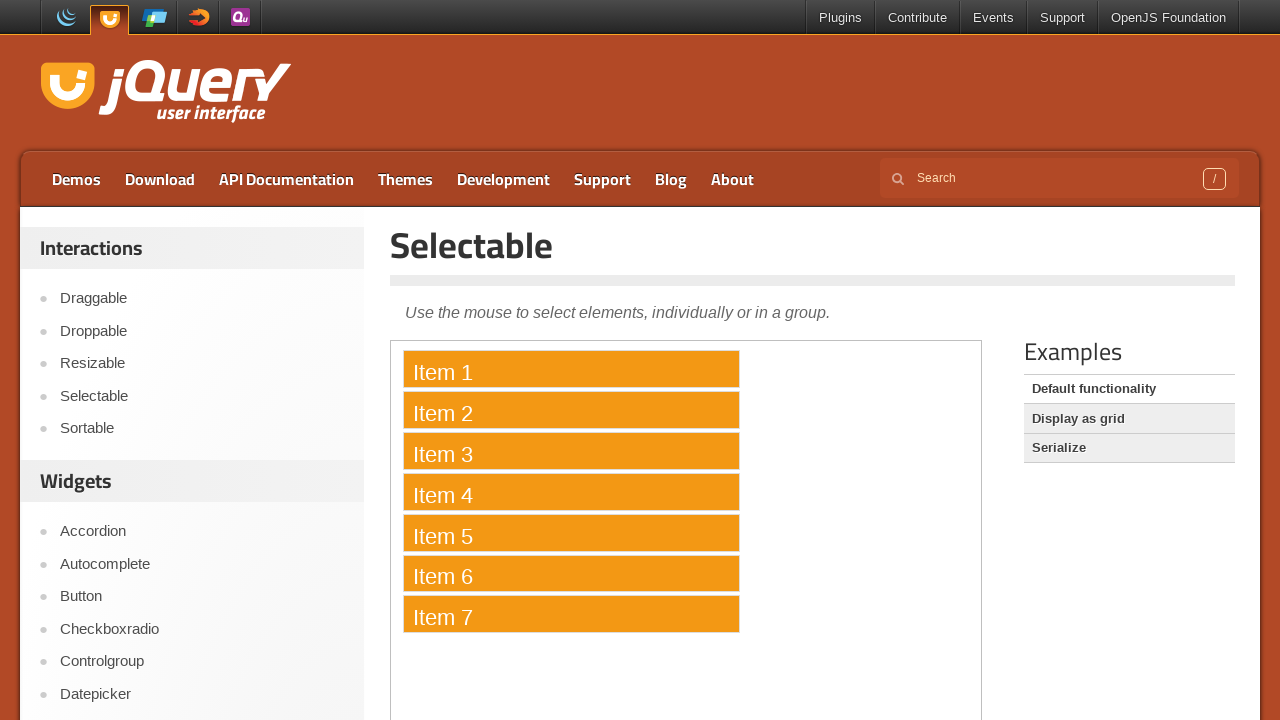

Released Ctrl key, completing multi-select of all 7 items
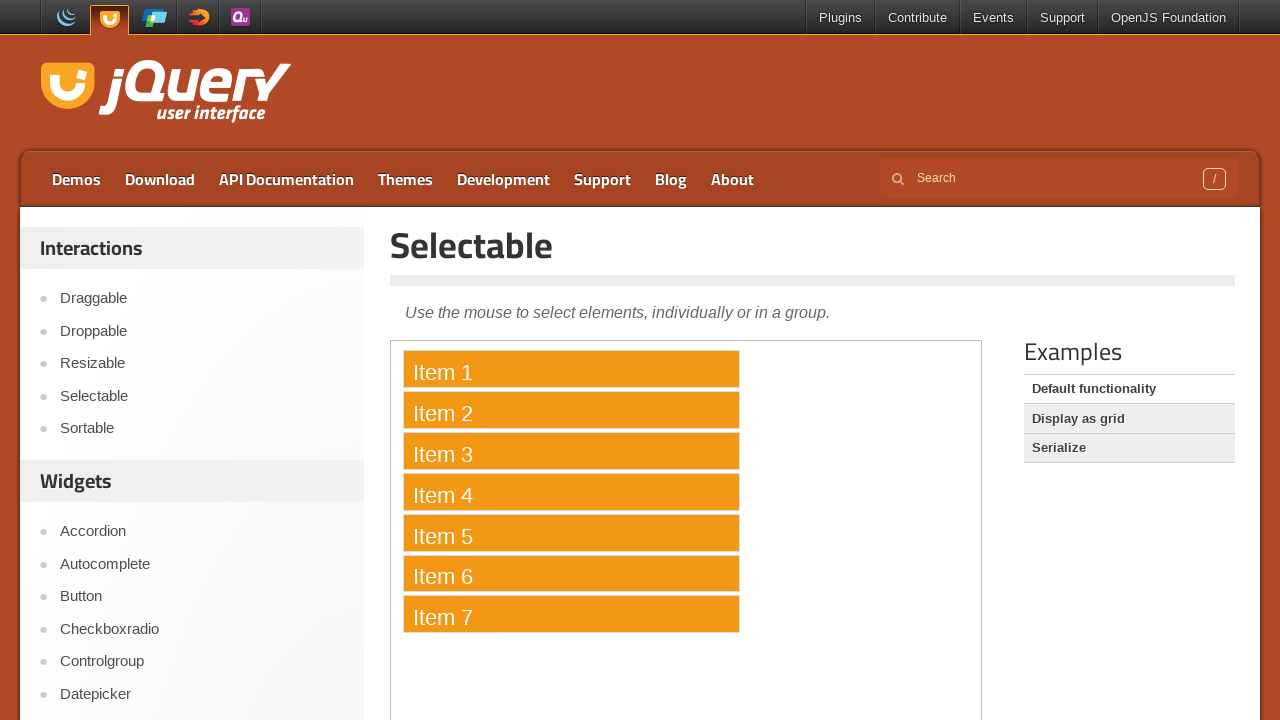

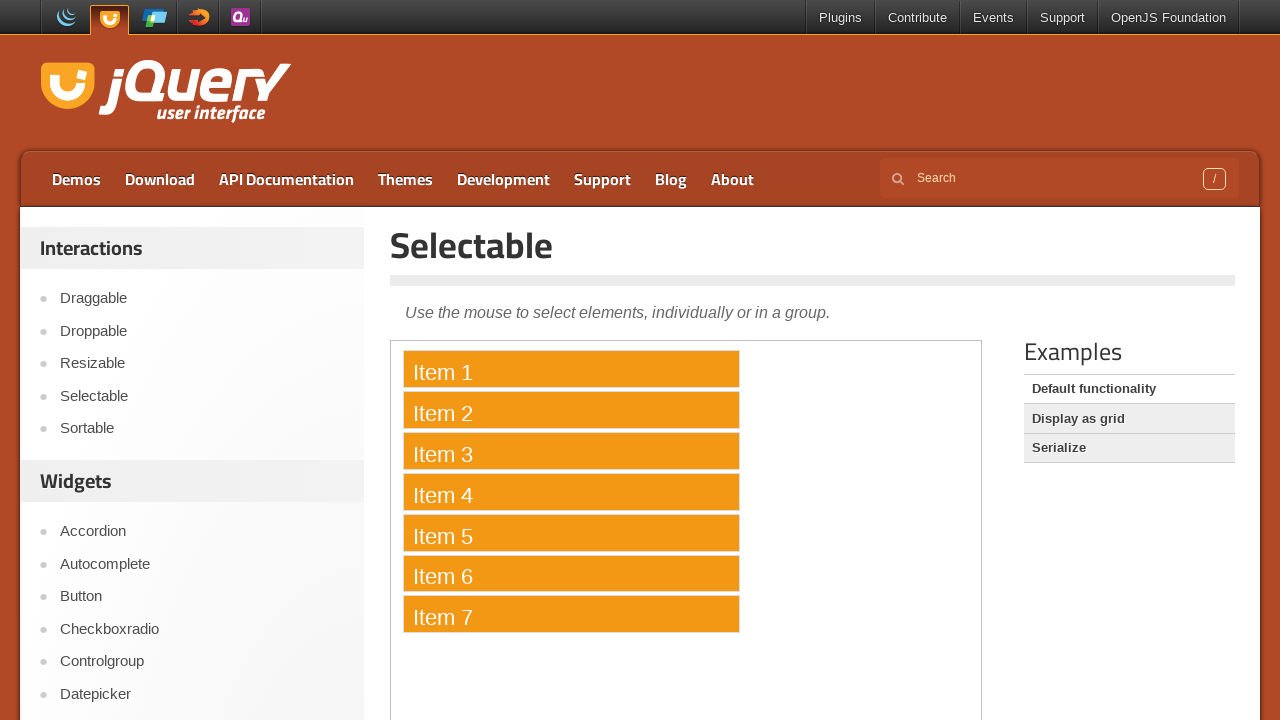